Navigates to the OrangeHRM contact sales page and verifies that links are present on the page.

Starting URL: https://www.orangehrm.com/contact-sales/

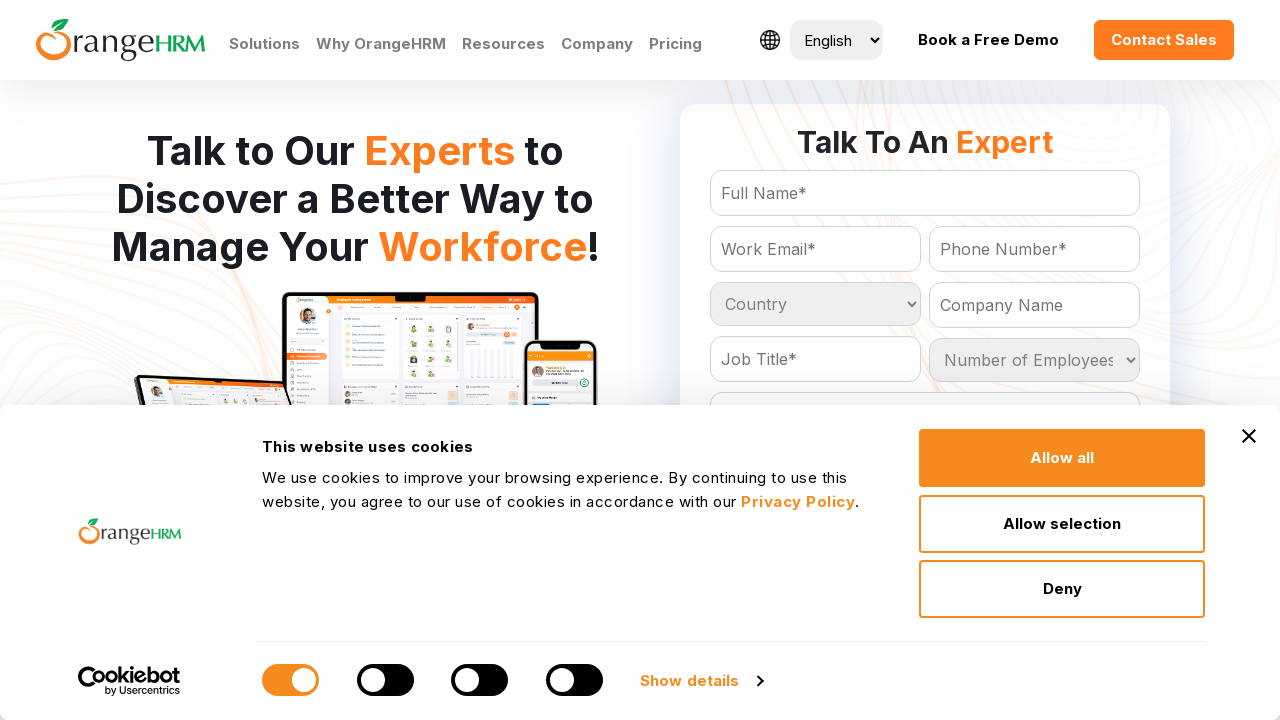

Waited for links to load on the OrangeHRM contact sales page
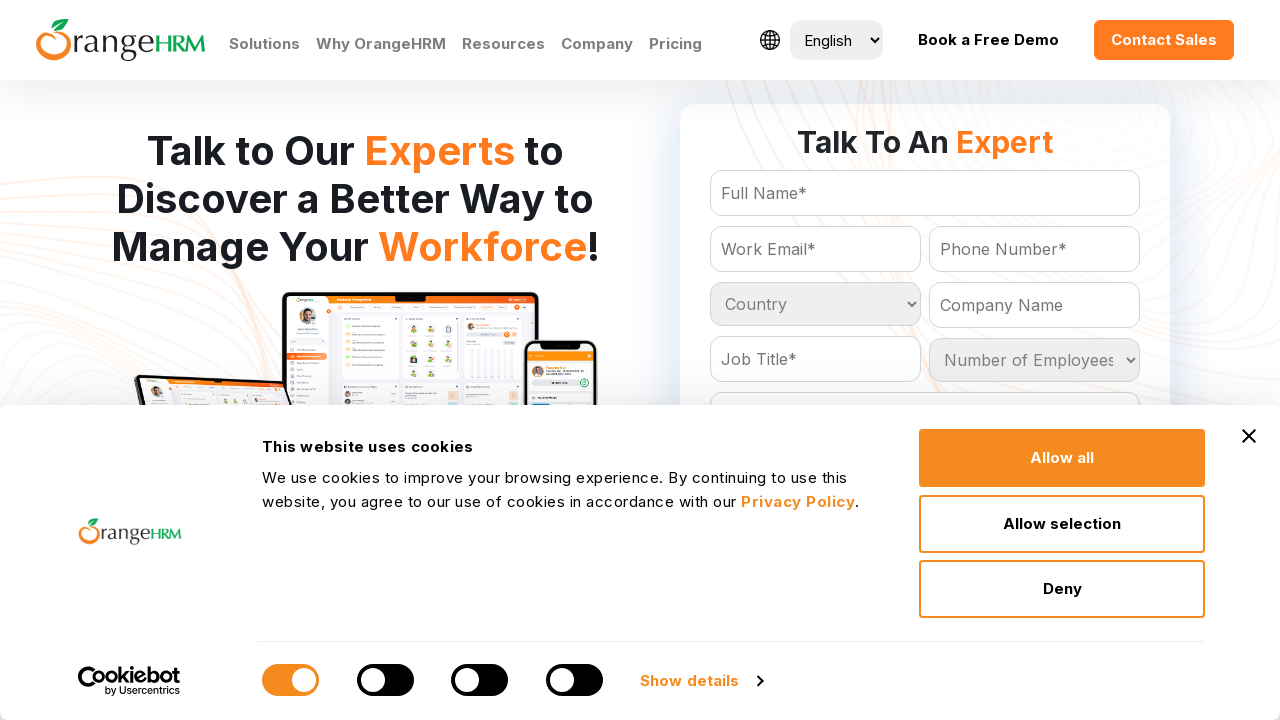

Located all link elements on the page
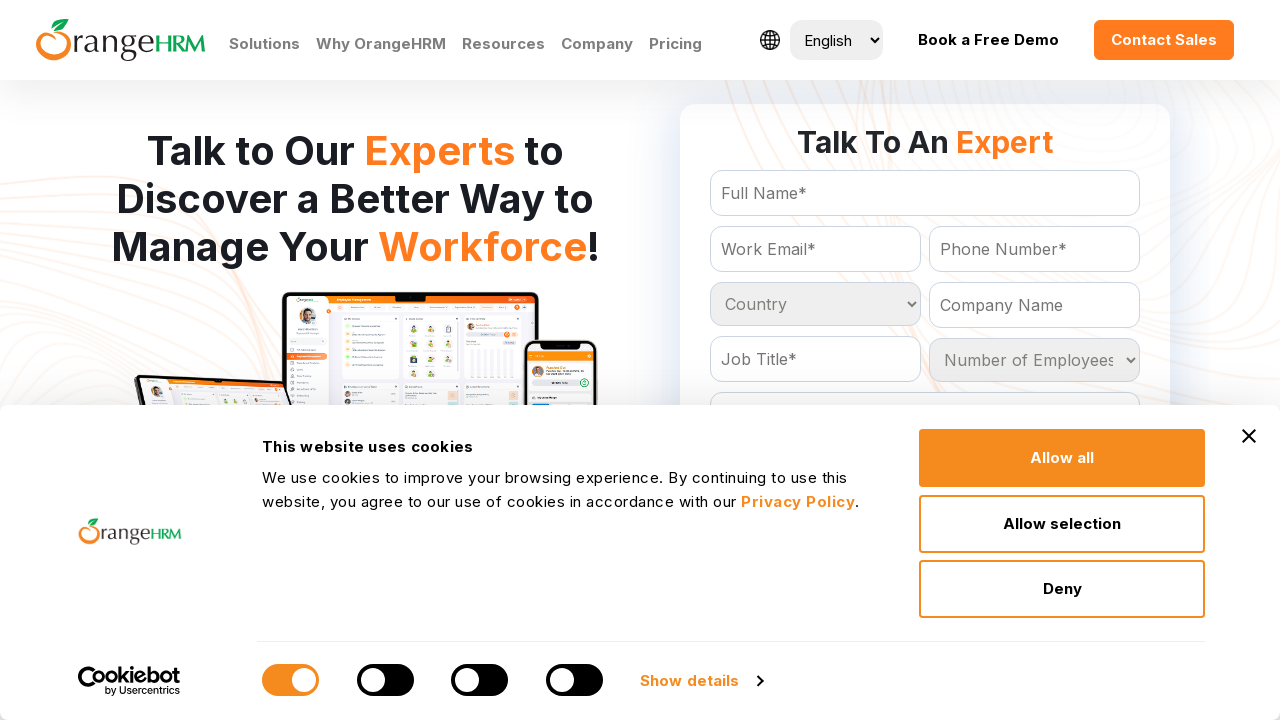

Verified that 212 links are present on the page
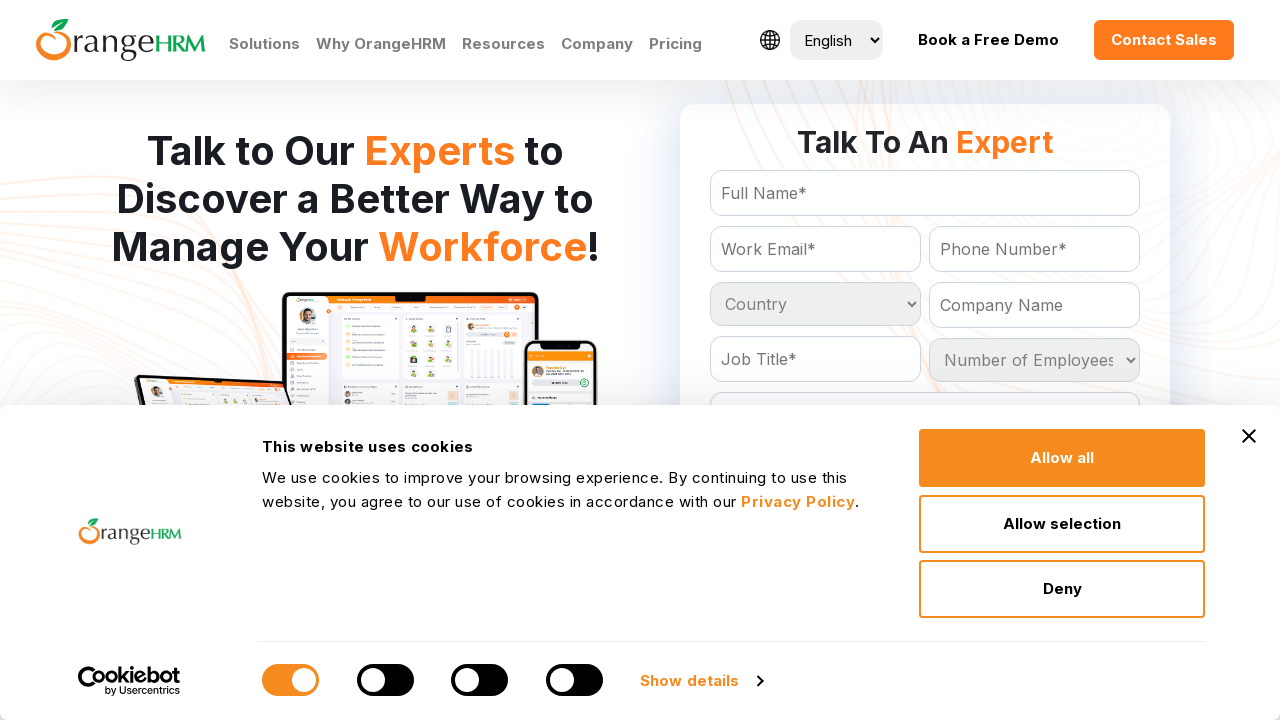

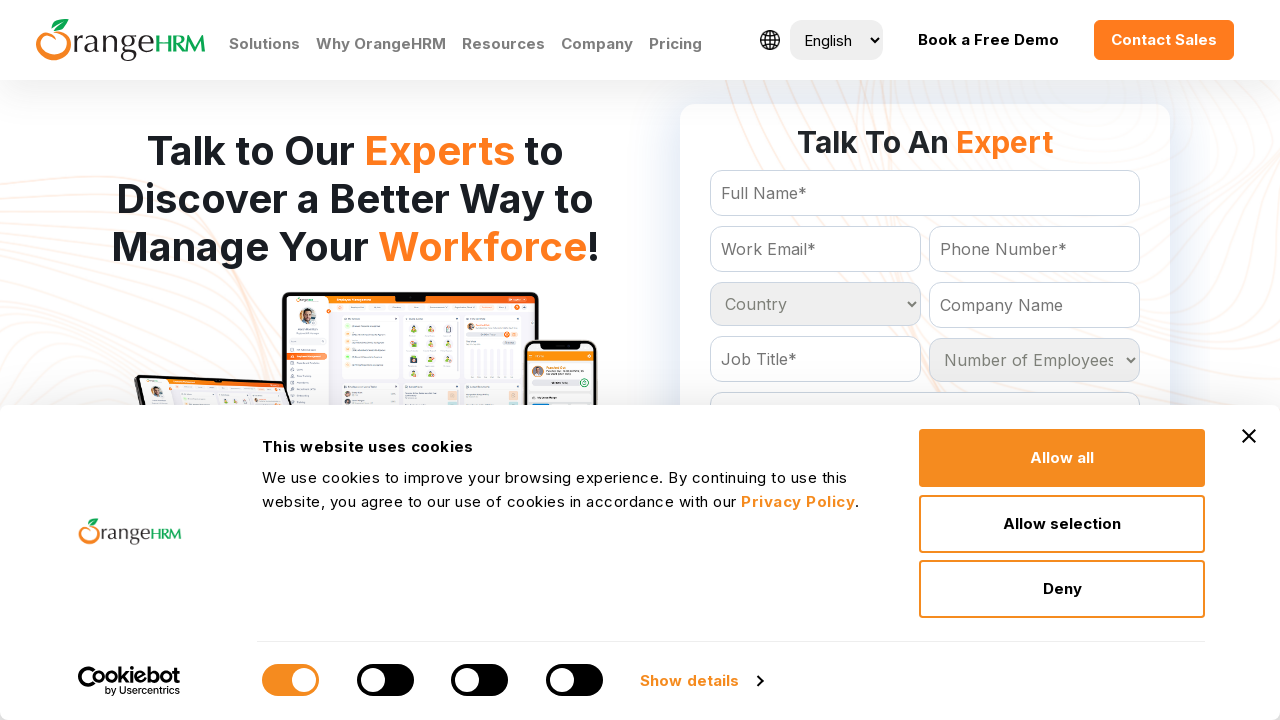